Tests scrolling to an element and filling in a form with name and date fields on a scroll practice page

Starting URL: https://formy-project.herokuapp.com/scroll

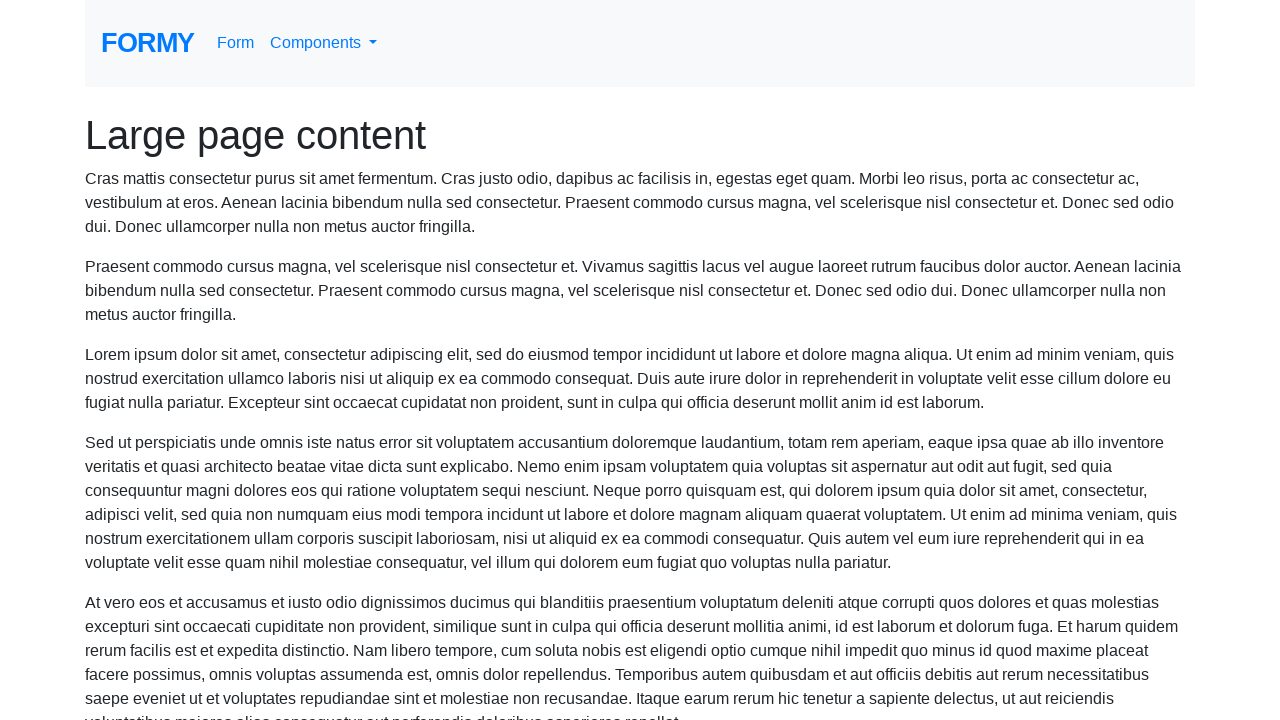

Located the name field element
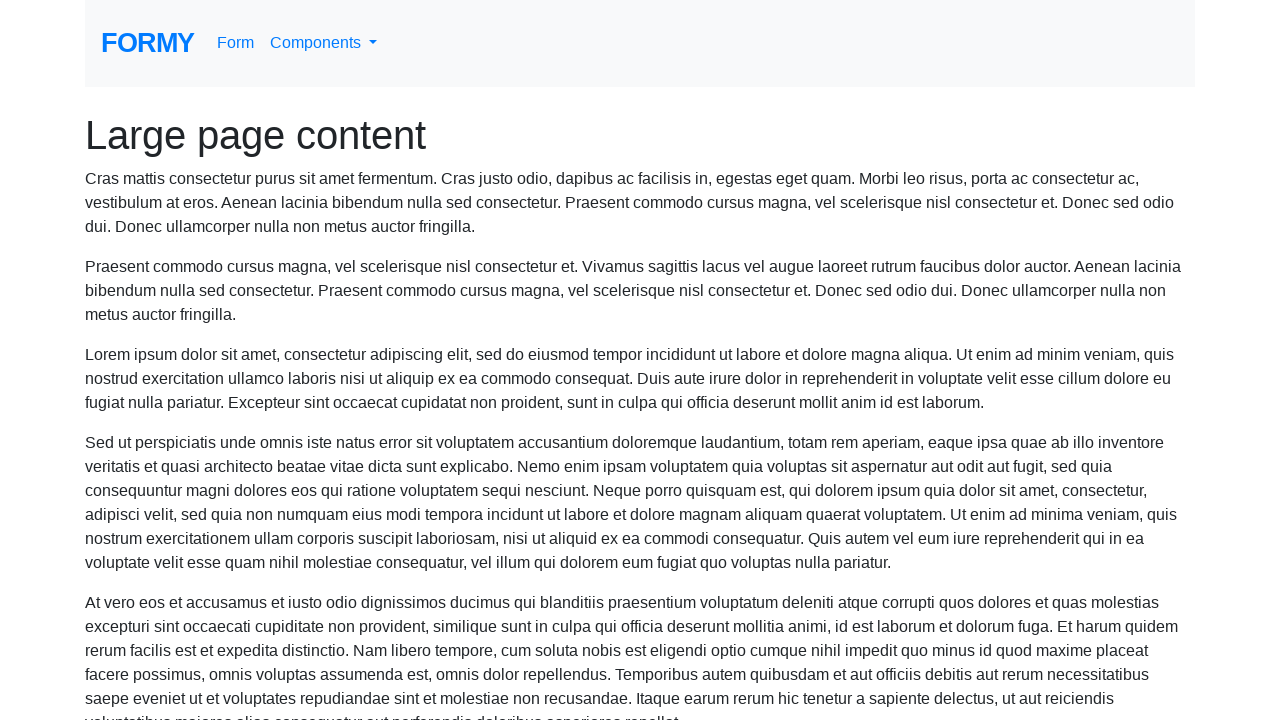

Scrolled to name field
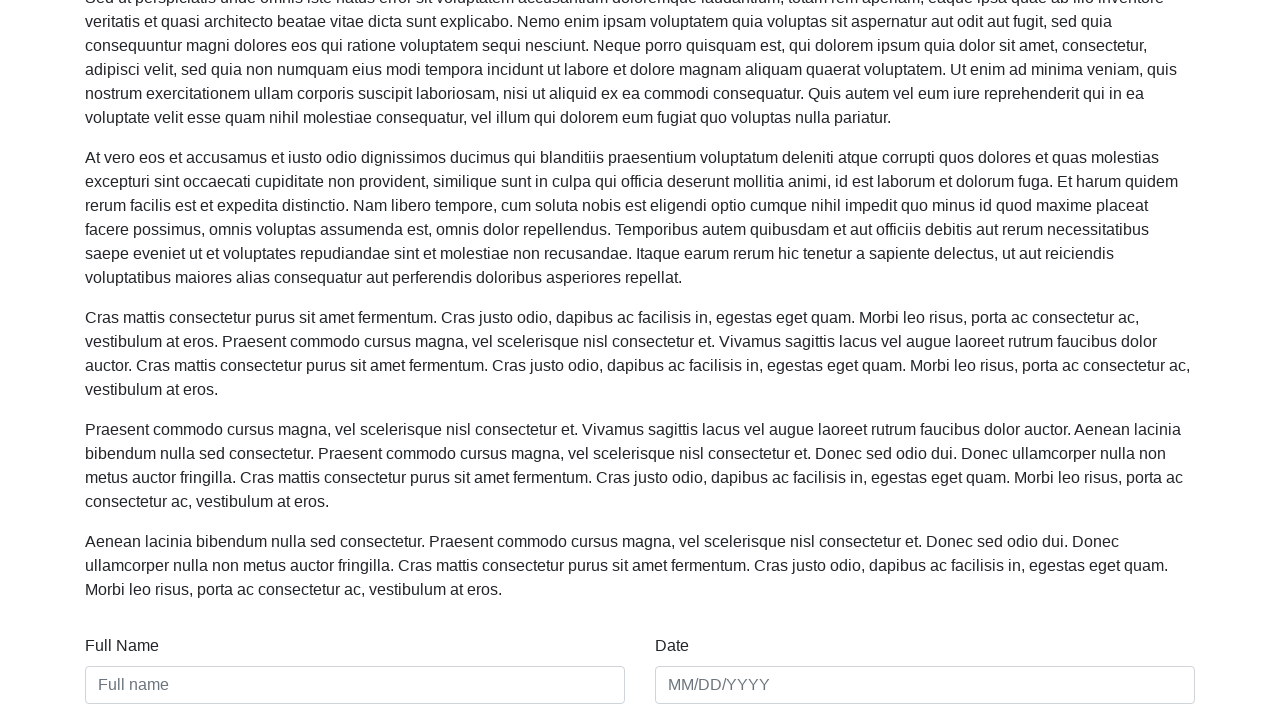

Filled name field with 'Marcus Thompson' on #name
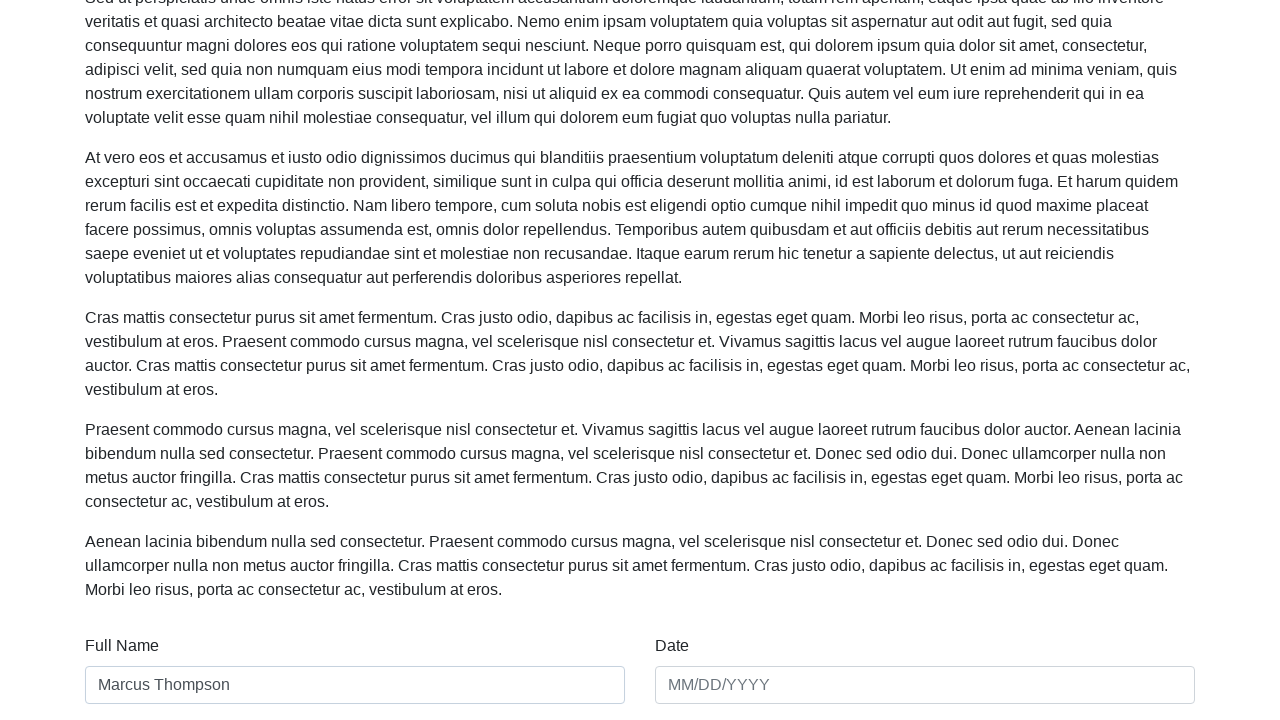

Filled date field with '03/15/2024' on #date
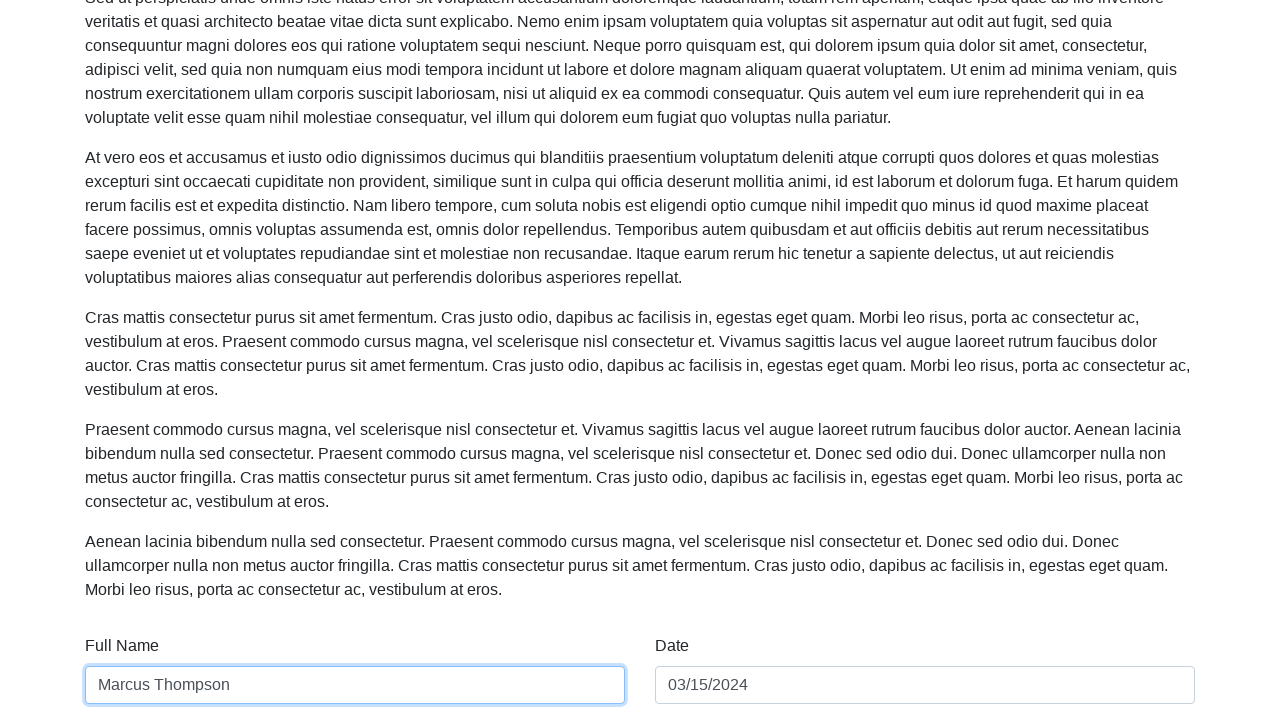

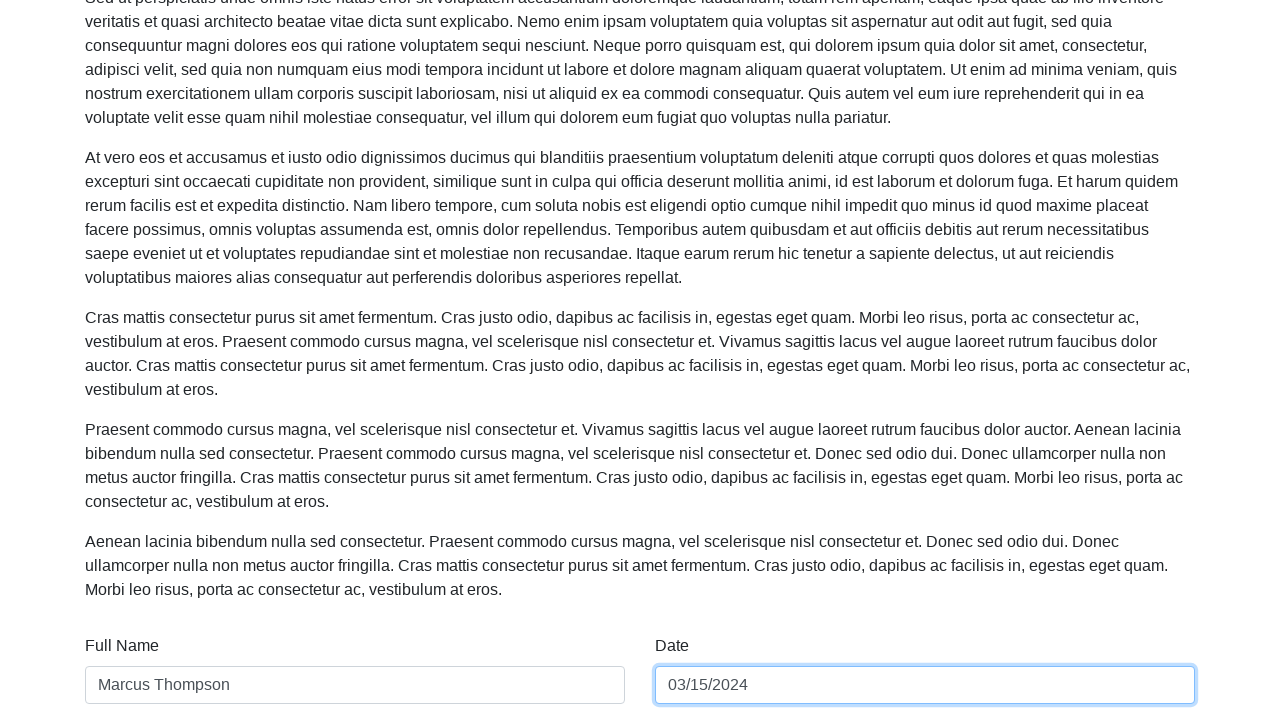